Navigates to AngularJS homepage and then navigates to the FAQ section, verifying the URL changes

Starting URL: http://www.angularjs.org

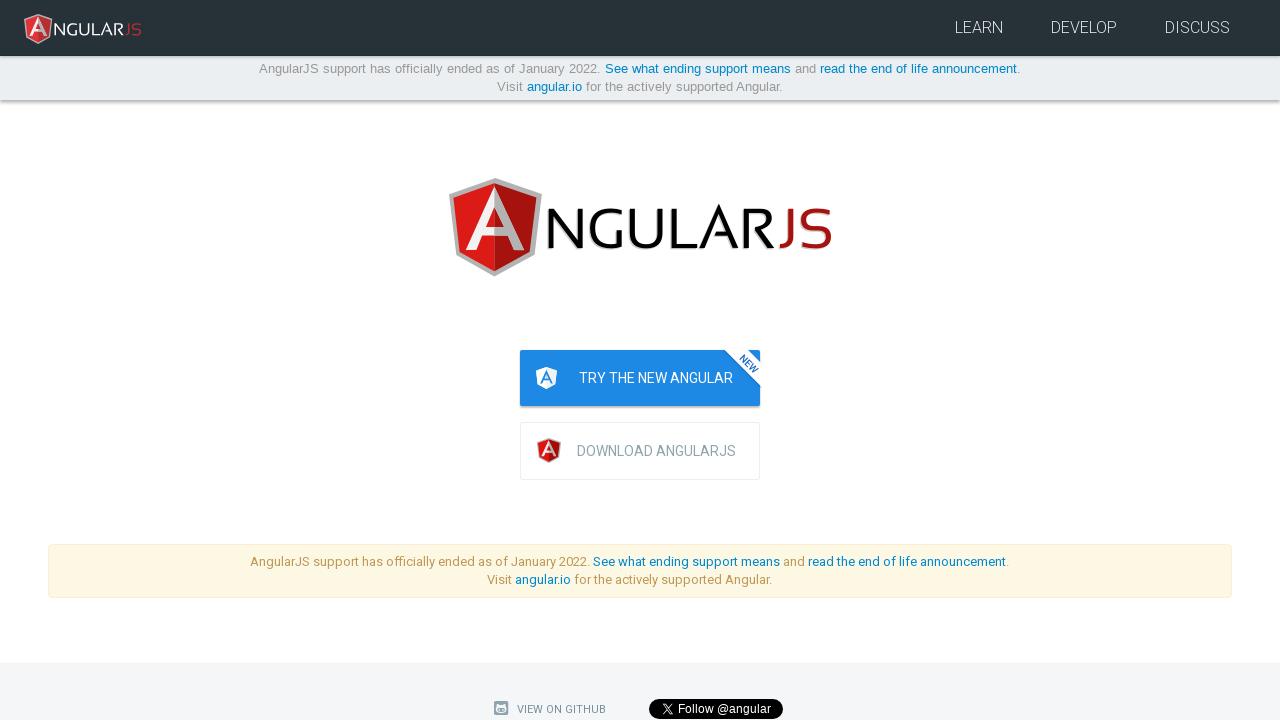

Waited for AngularJS homepage to load (networkidle)
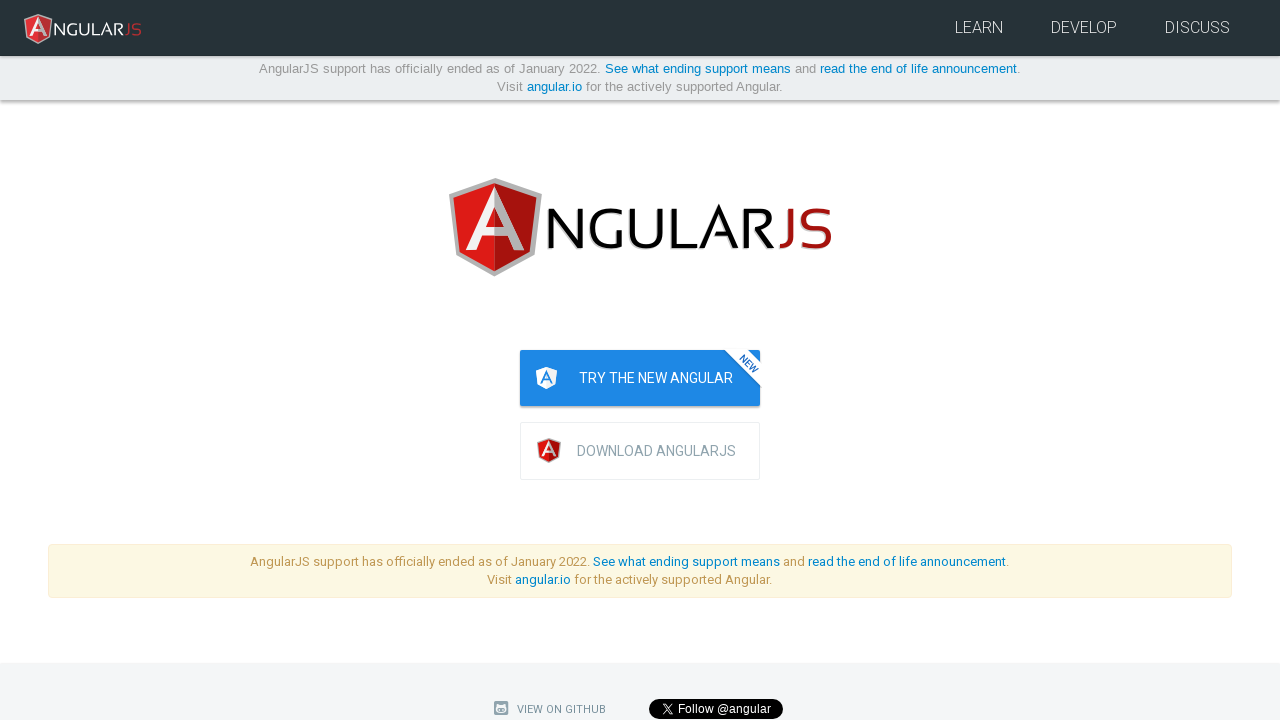

Navigated to FAQ section at http://www.angularjs.org/misc/faq
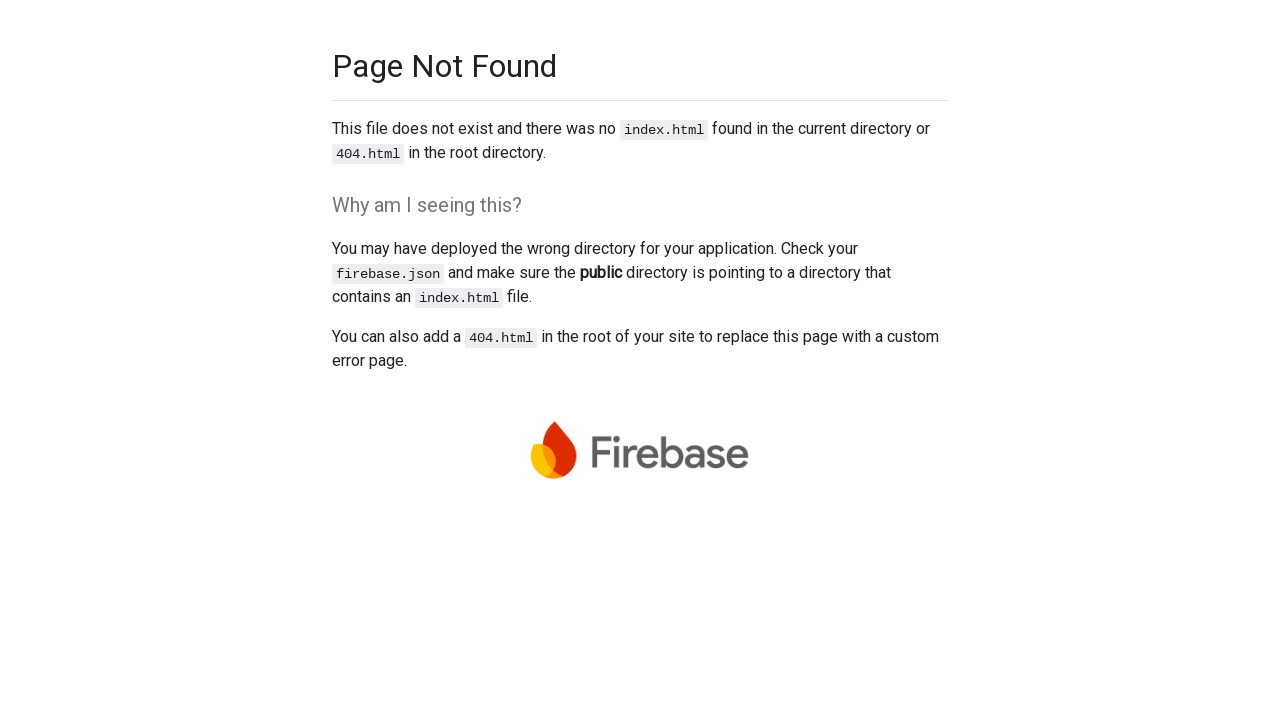

Verified URL contains 'misc/faq' - location change successful
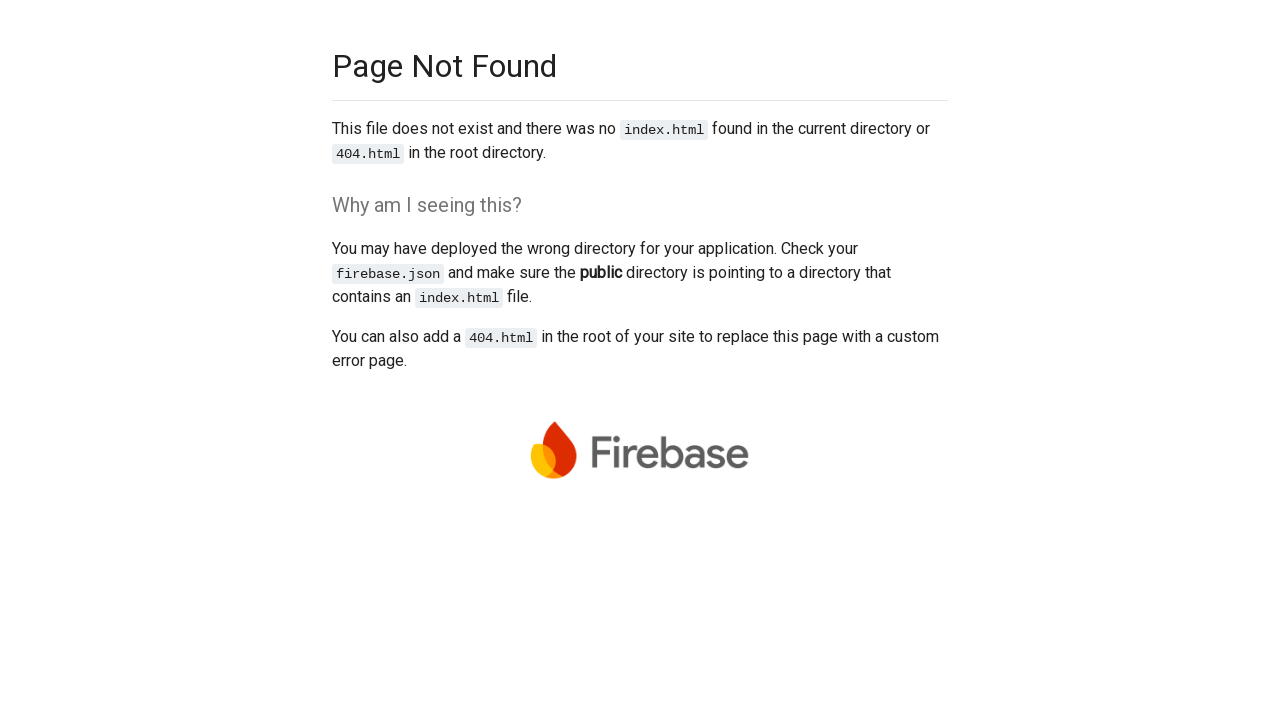

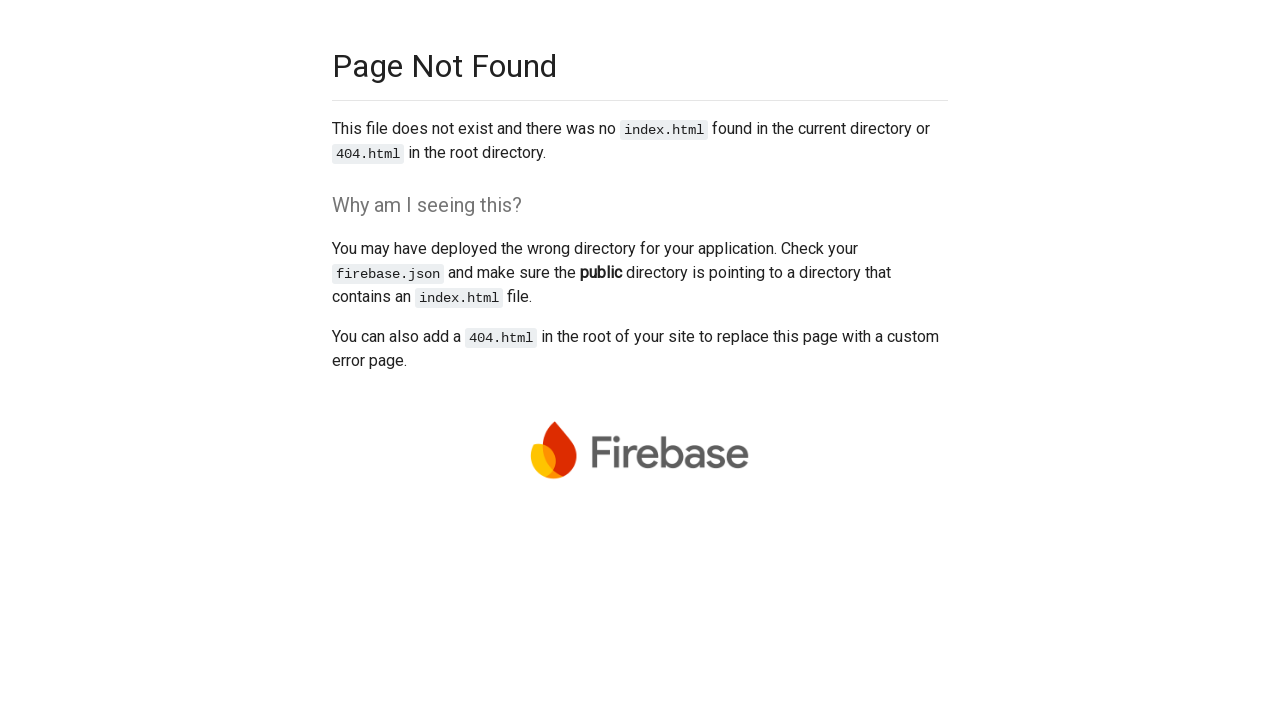